Tests triangle classification for isosceles triangle with sides 2, 3, 2

Starting URL: https://testpages.eviltester.com/styled/apps/triangle/triangle001.html

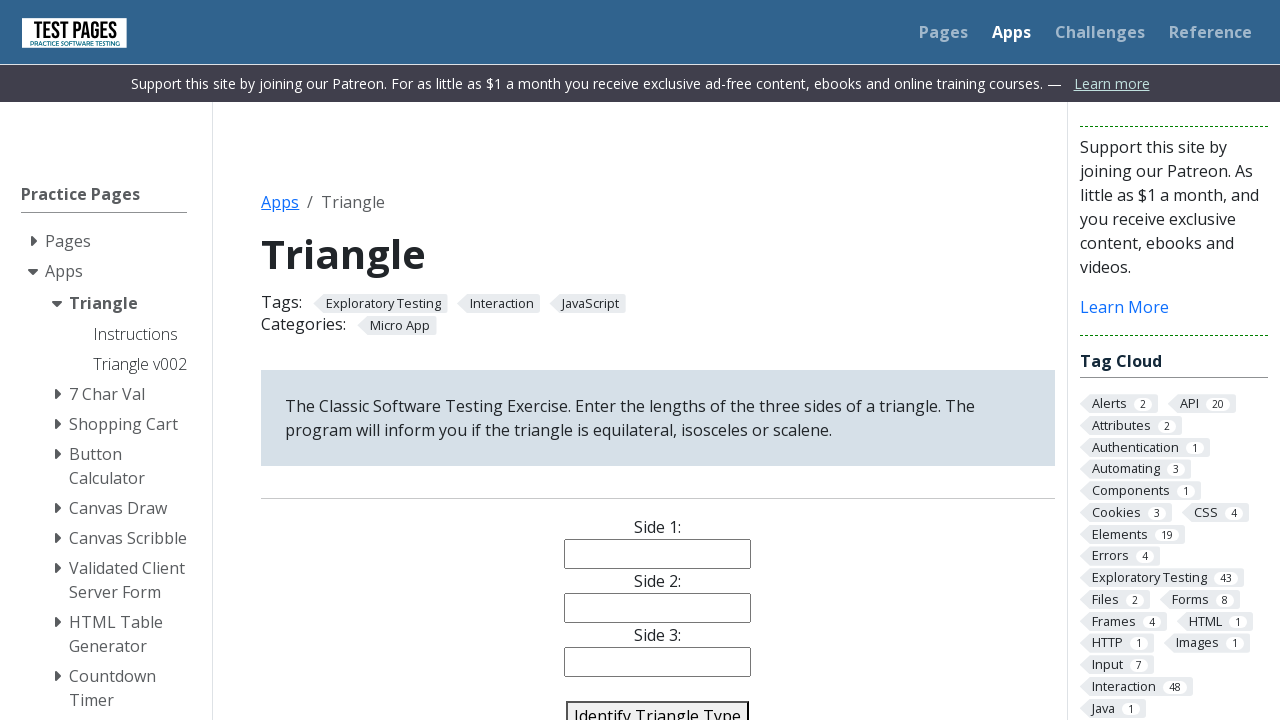

Filled side1 input with value '2' on #side1
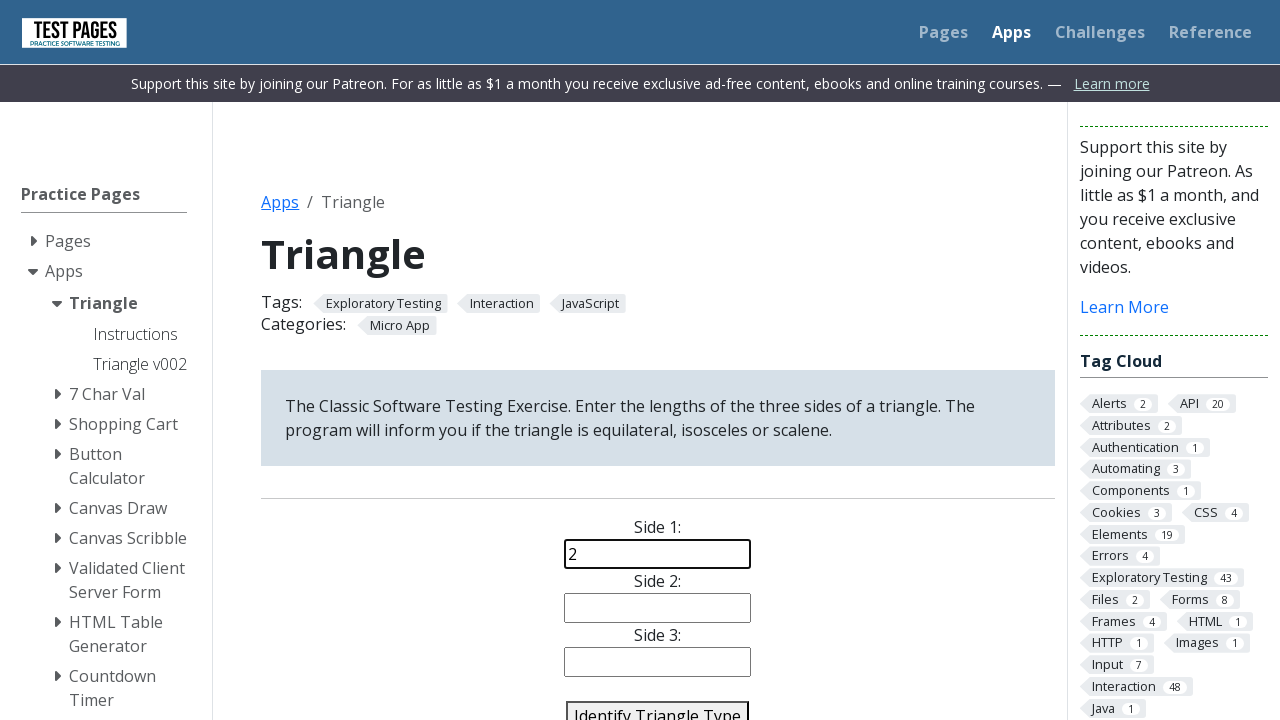

Filled side2 input with value '3' on #side2
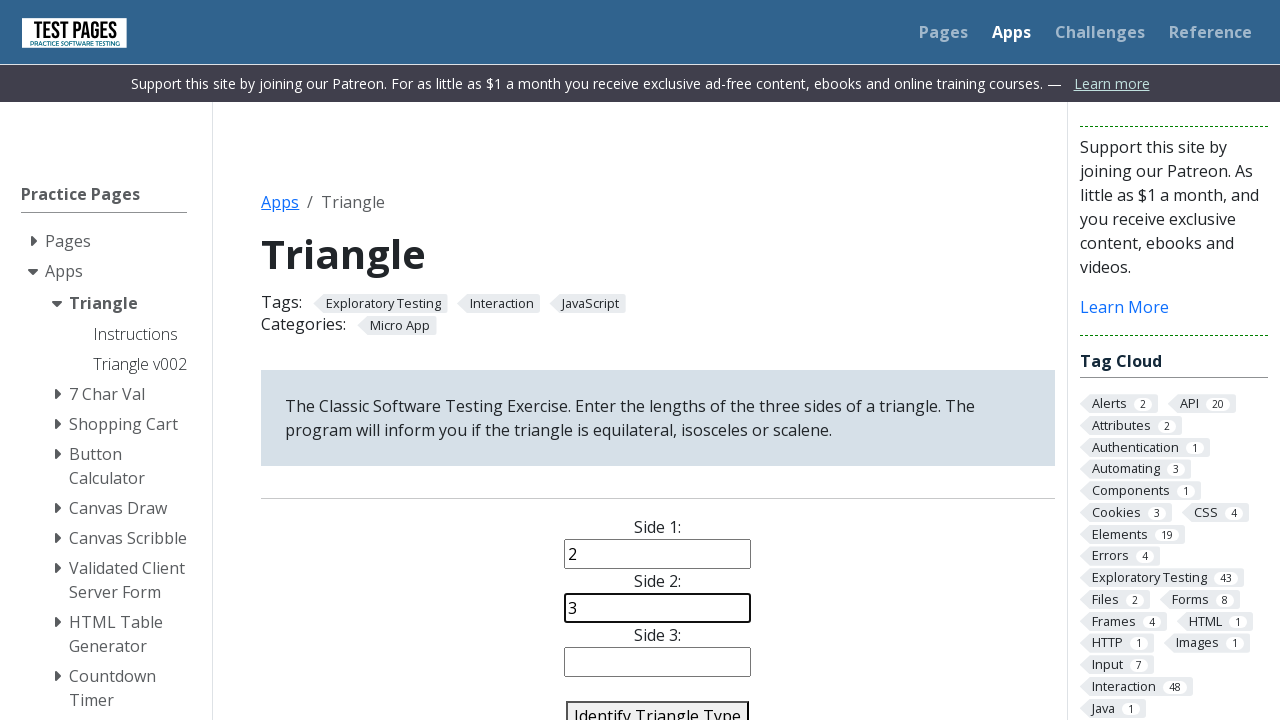

Filled side3 input with value '2' on #side3
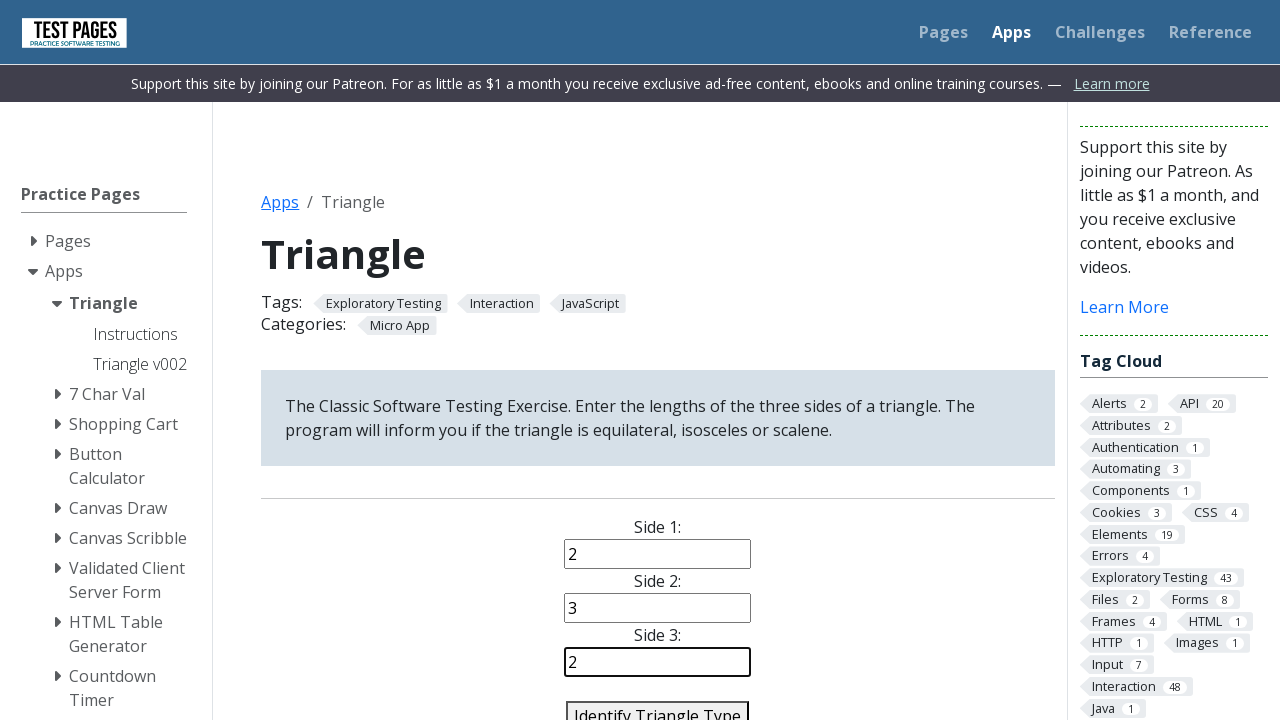

Clicked identify triangle button to classify the triangle at (658, 705) on #identify-triangle-action
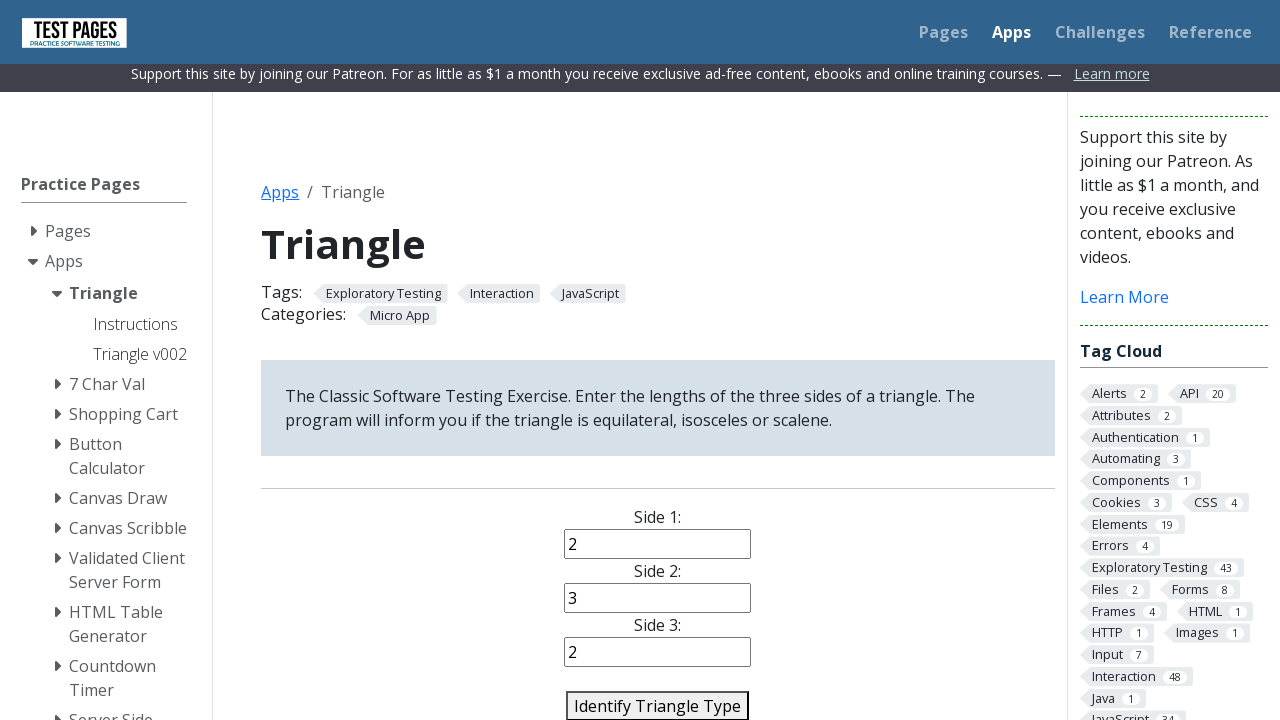

Triangle classification result appeared
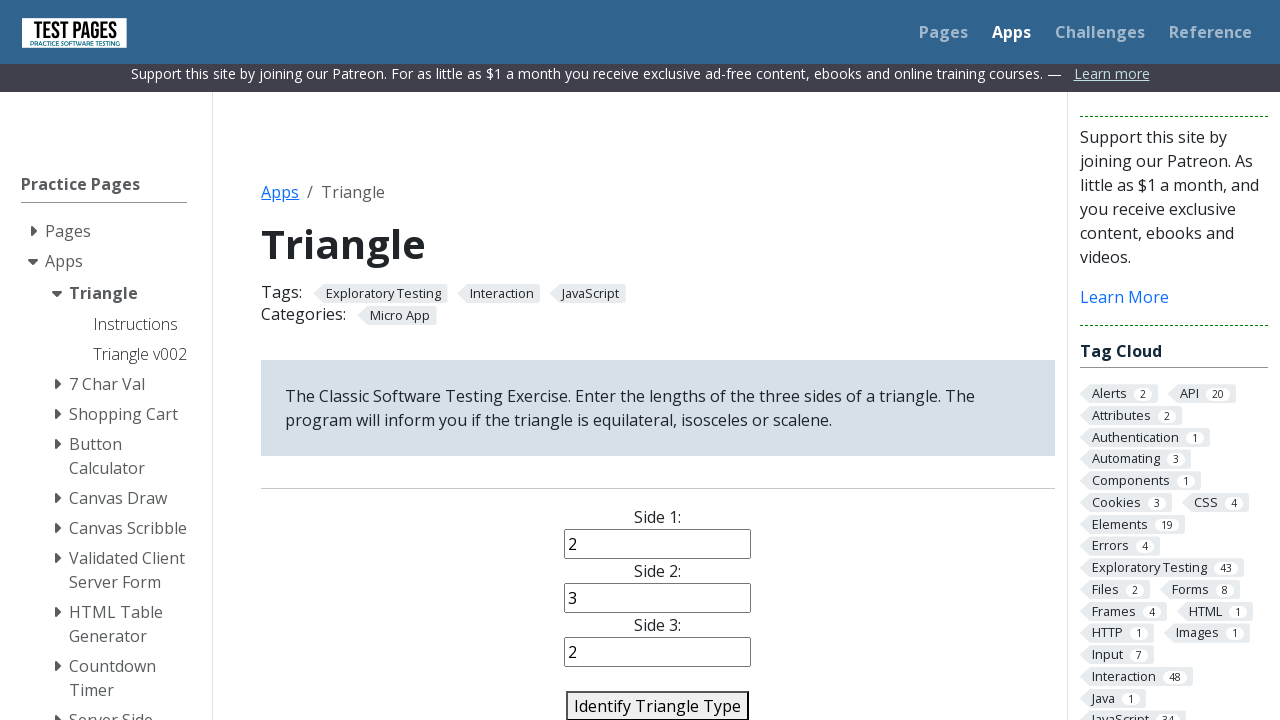

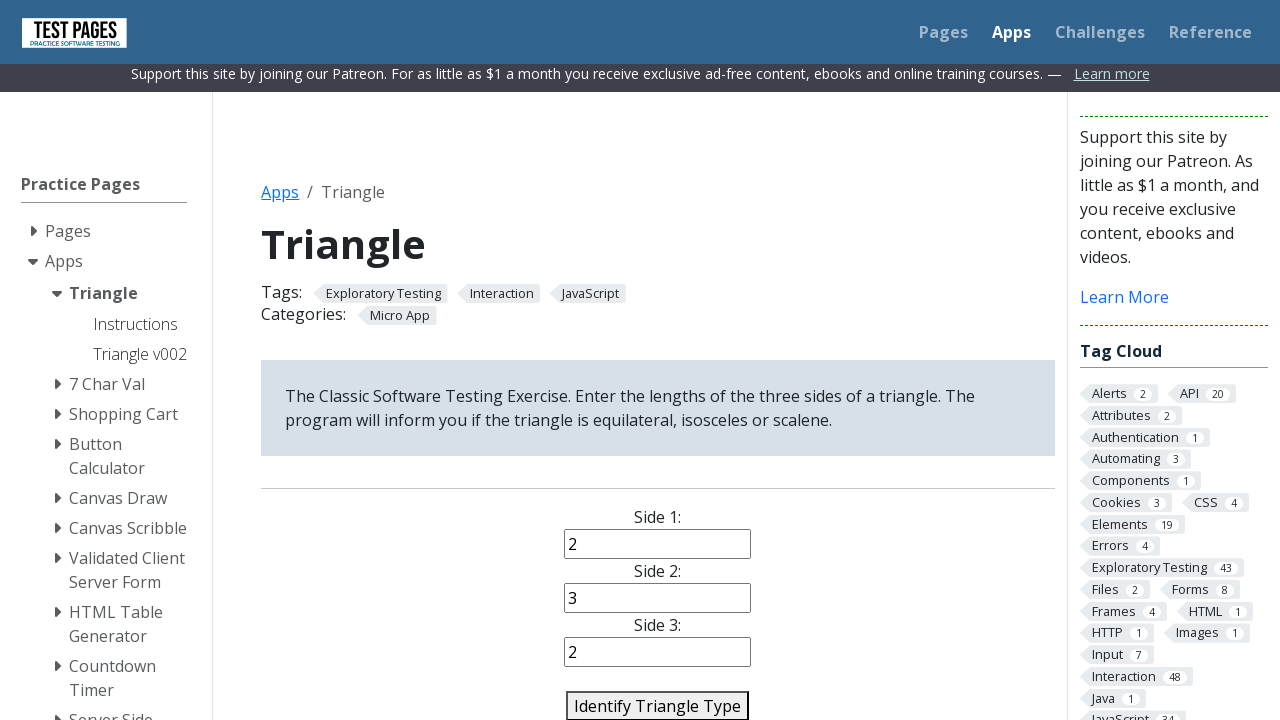